Tests browser window handle switching by clicking a link that opens a new window, switching to the child window to read text, and then switching back to the parent window.

Starting URL: https://rahulshettyacademy.com/loginpagePractise/#

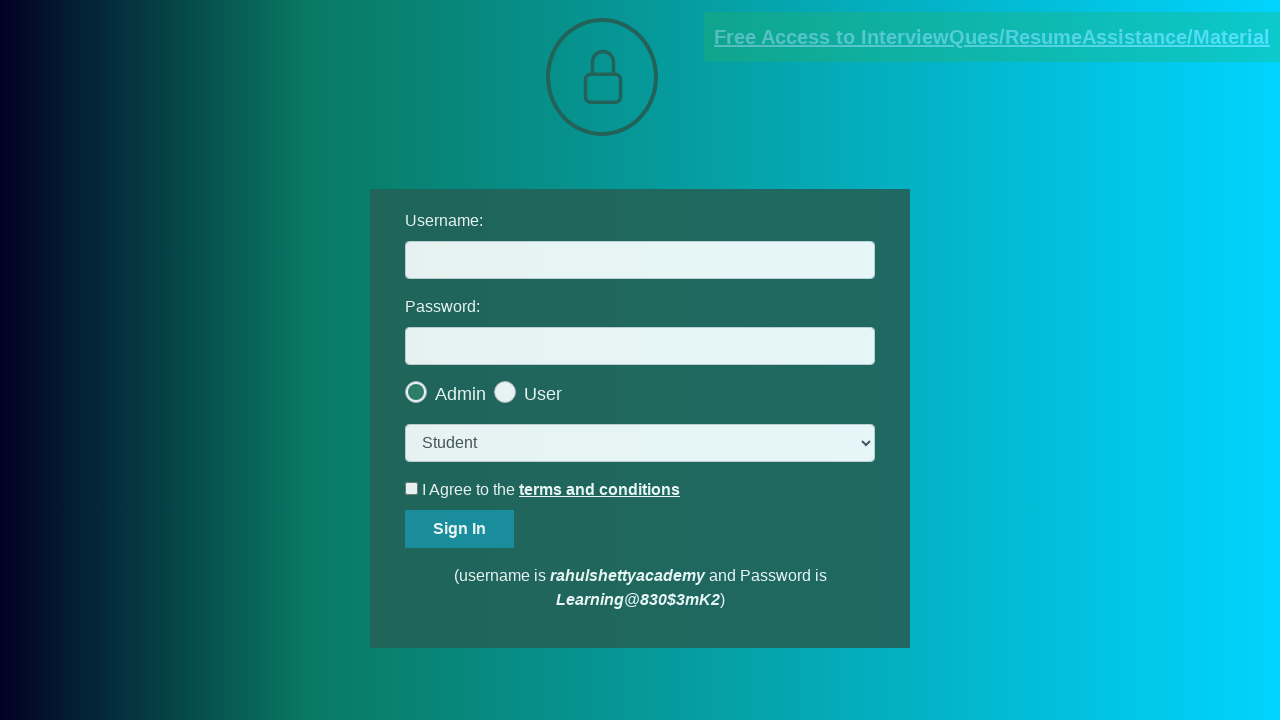

Clicked blinking text link to open new window at (992, 37) on .blinkingText
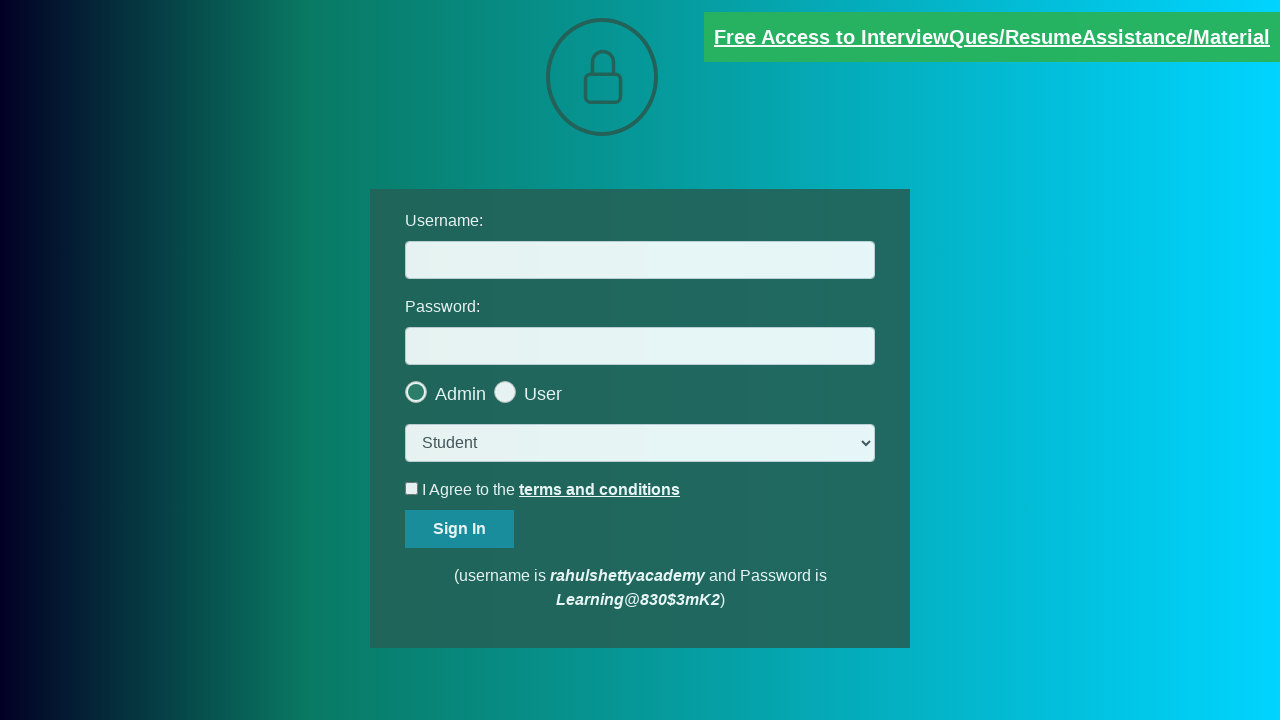

Captured new child window page object
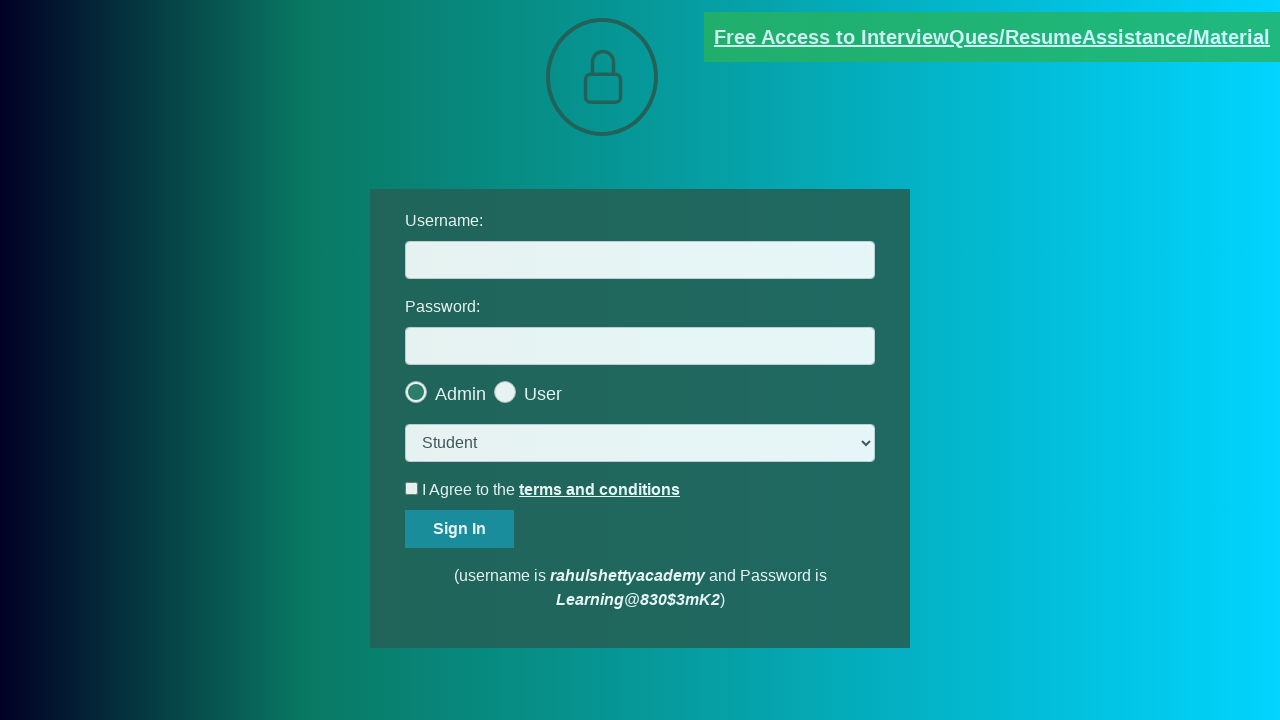

Child window page loaded
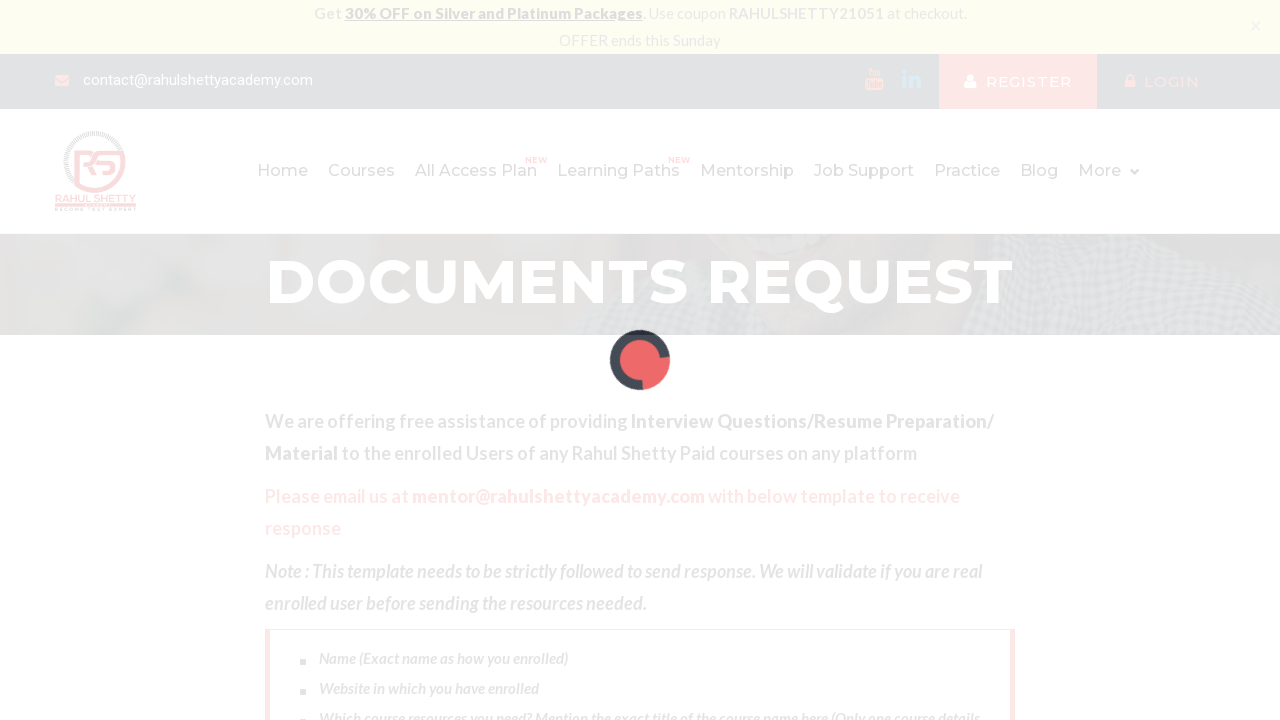

Located red paragraph text element in child window
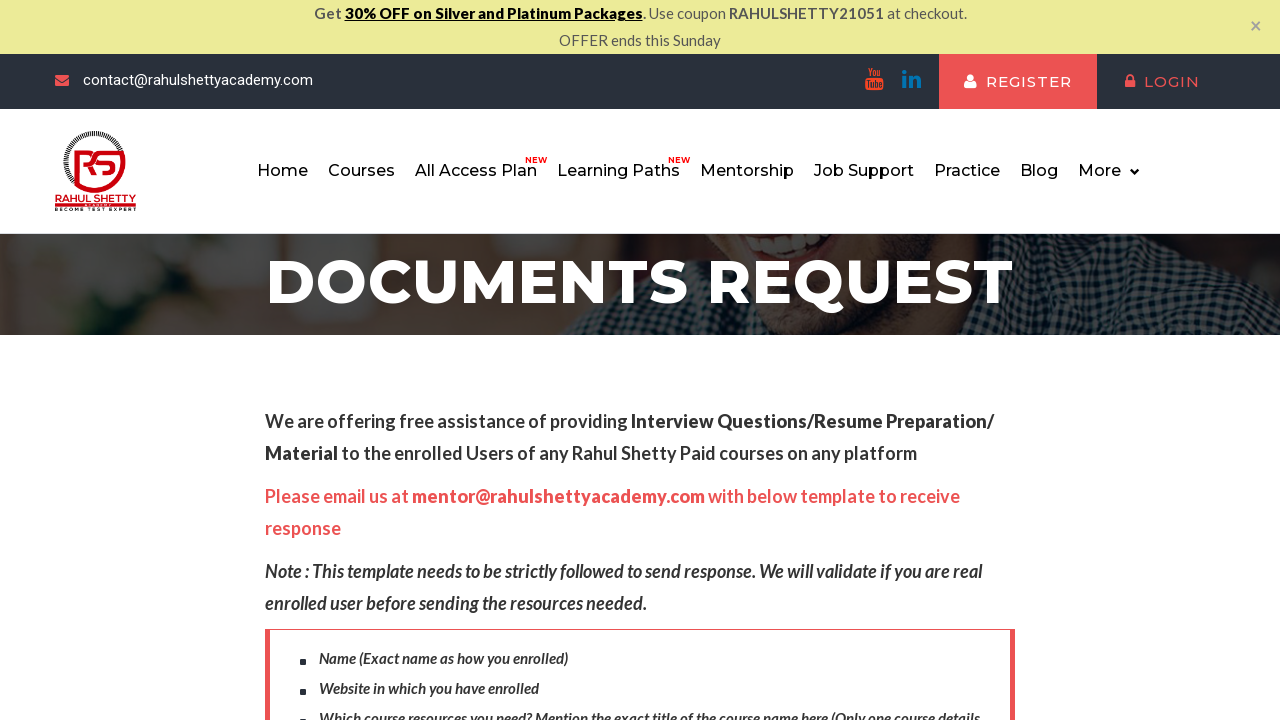

Read text from child window: Please email us at mentor@rahulshettyacademy.com with below template to receive response 
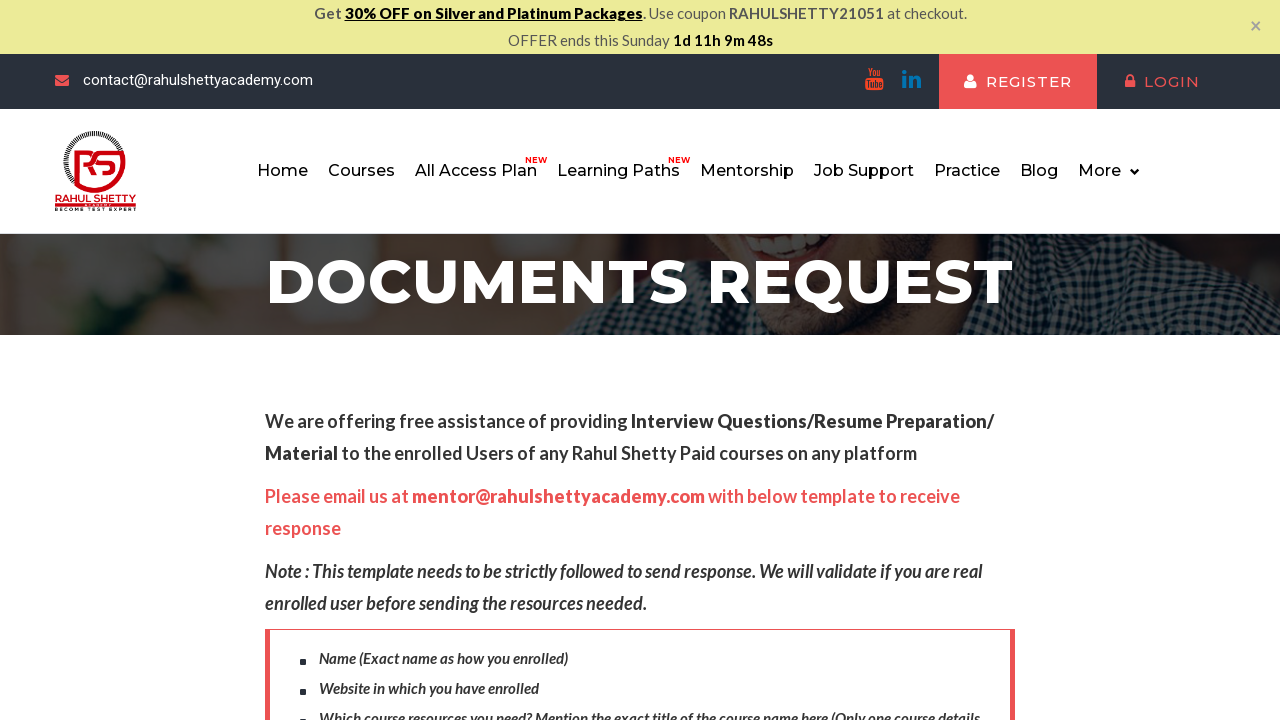

Switched focus back to parent window
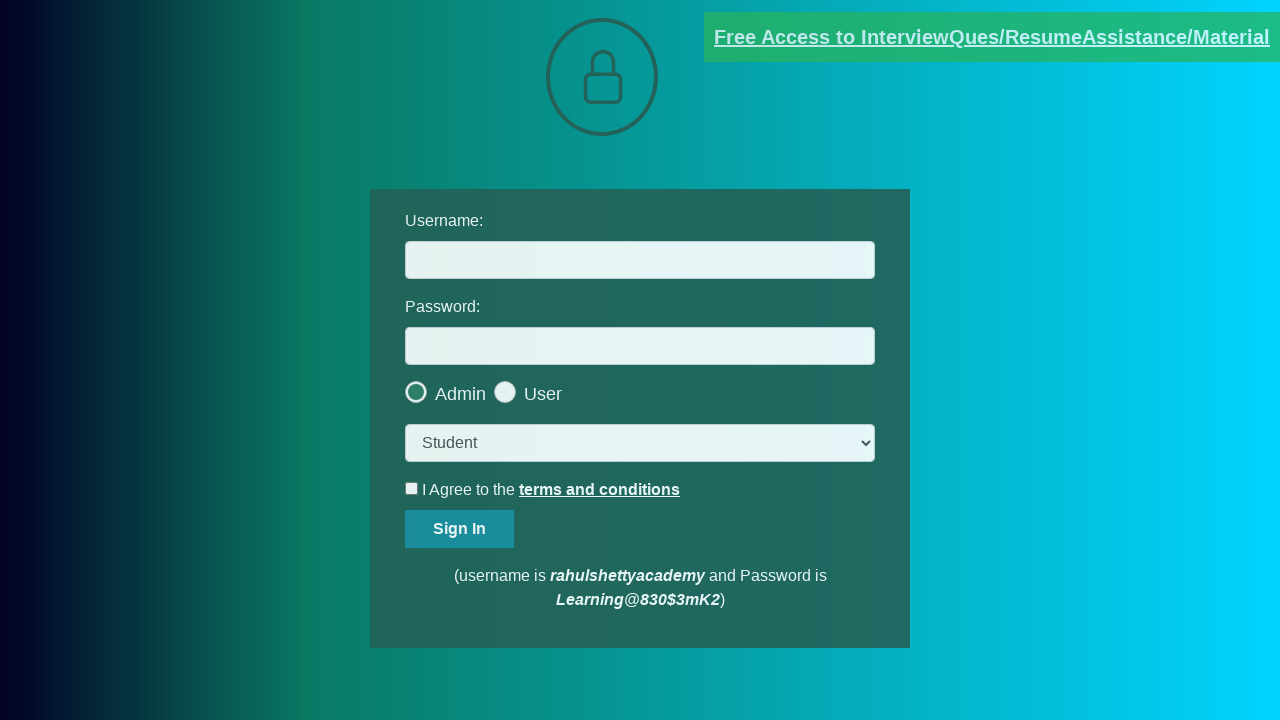

Closed child window
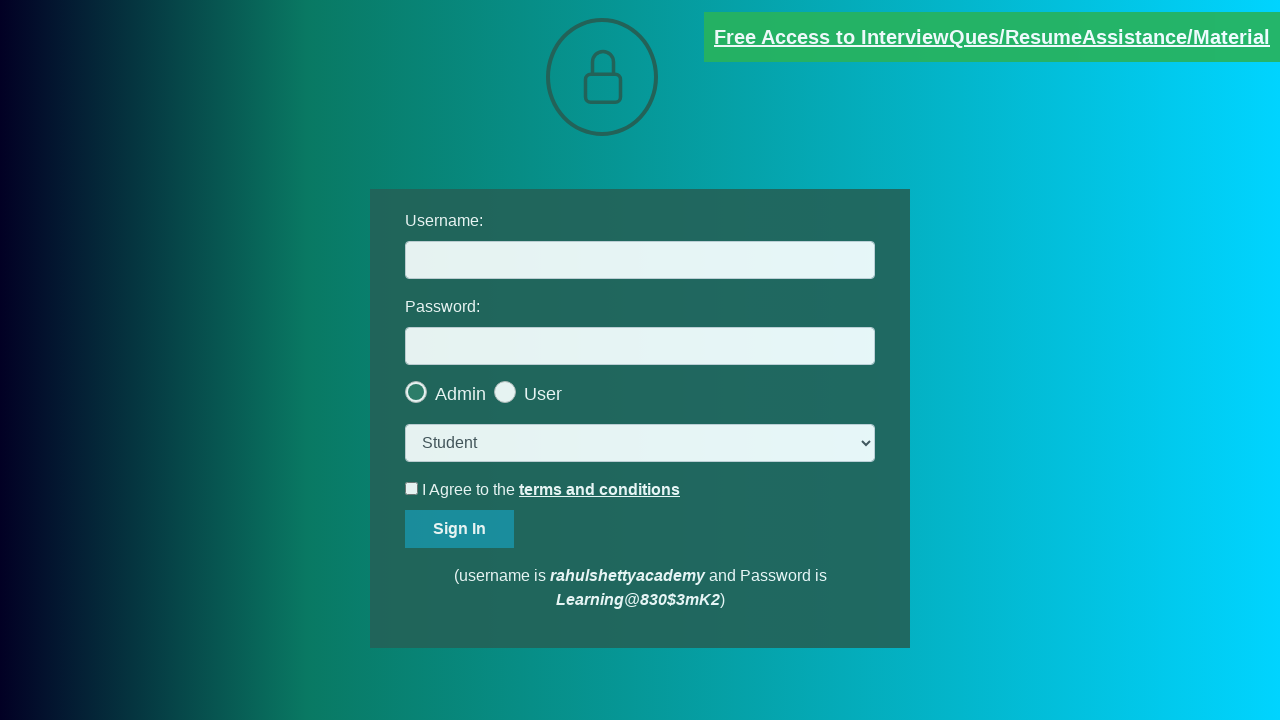

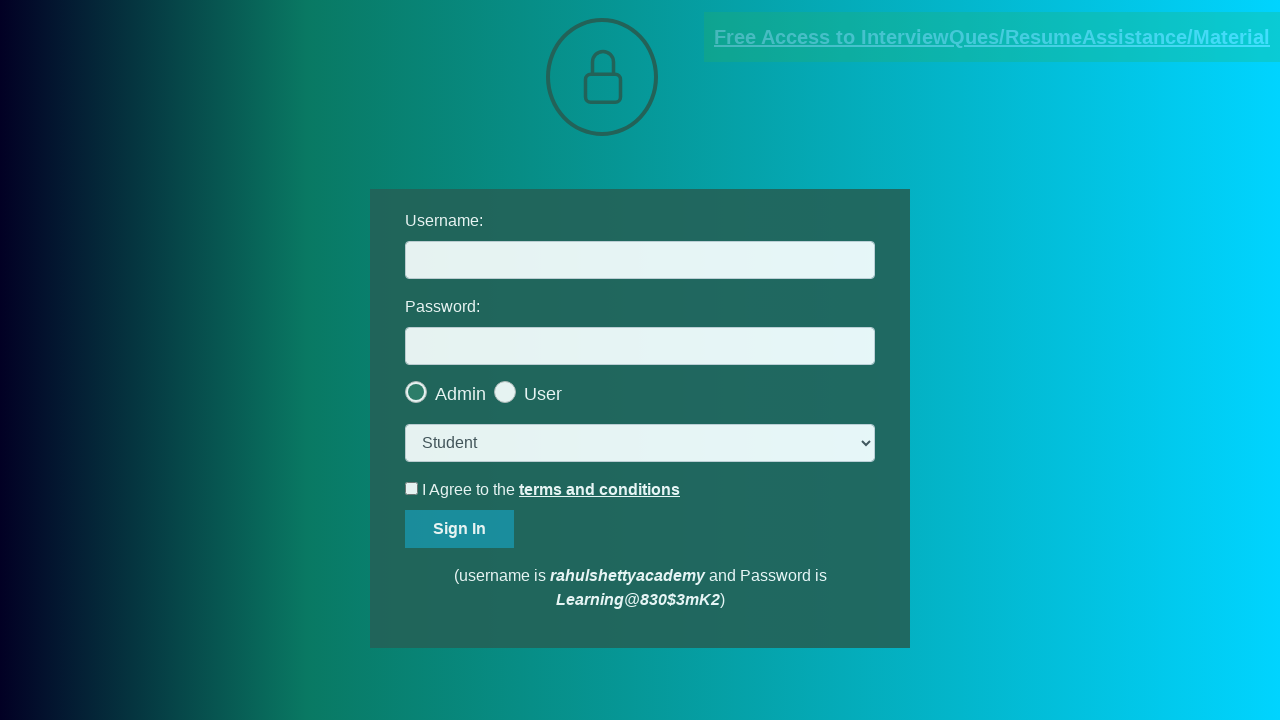